Tests the About Us page in portrait mobile view by scrolling through sections and clicking on team member elements

Starting URL: https://six-20.com/about-us

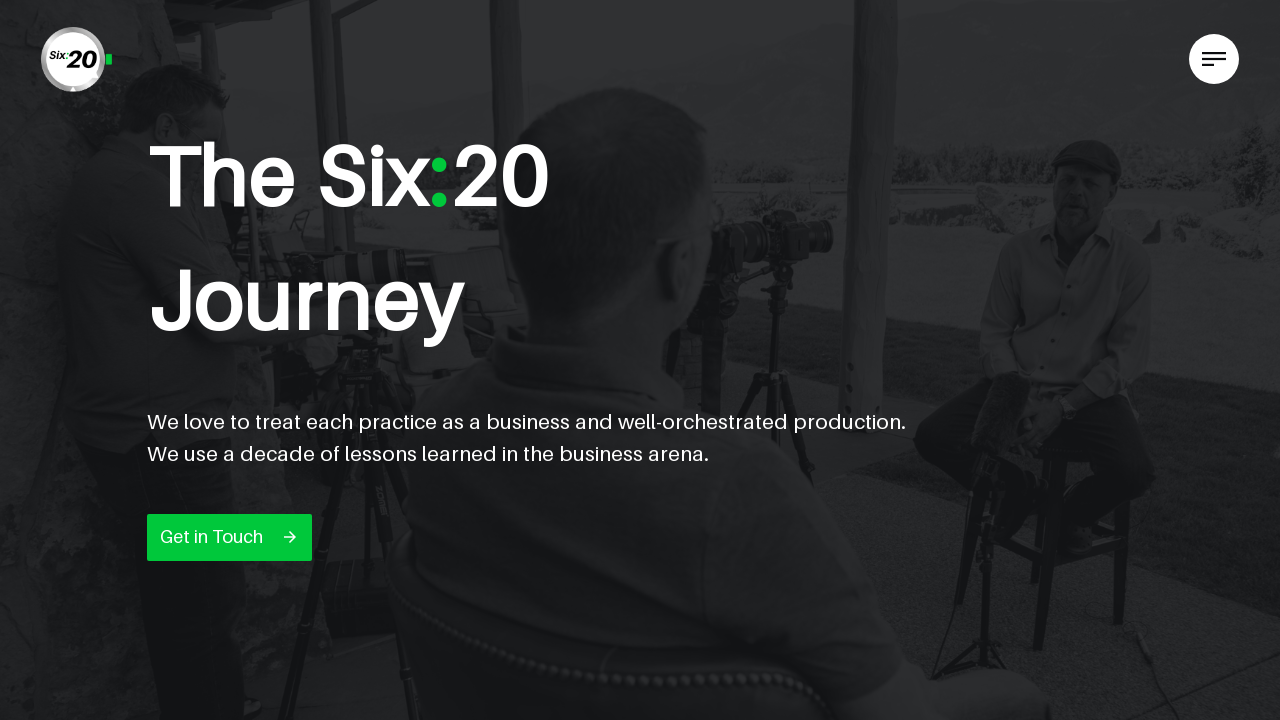

Scrolled to experience section
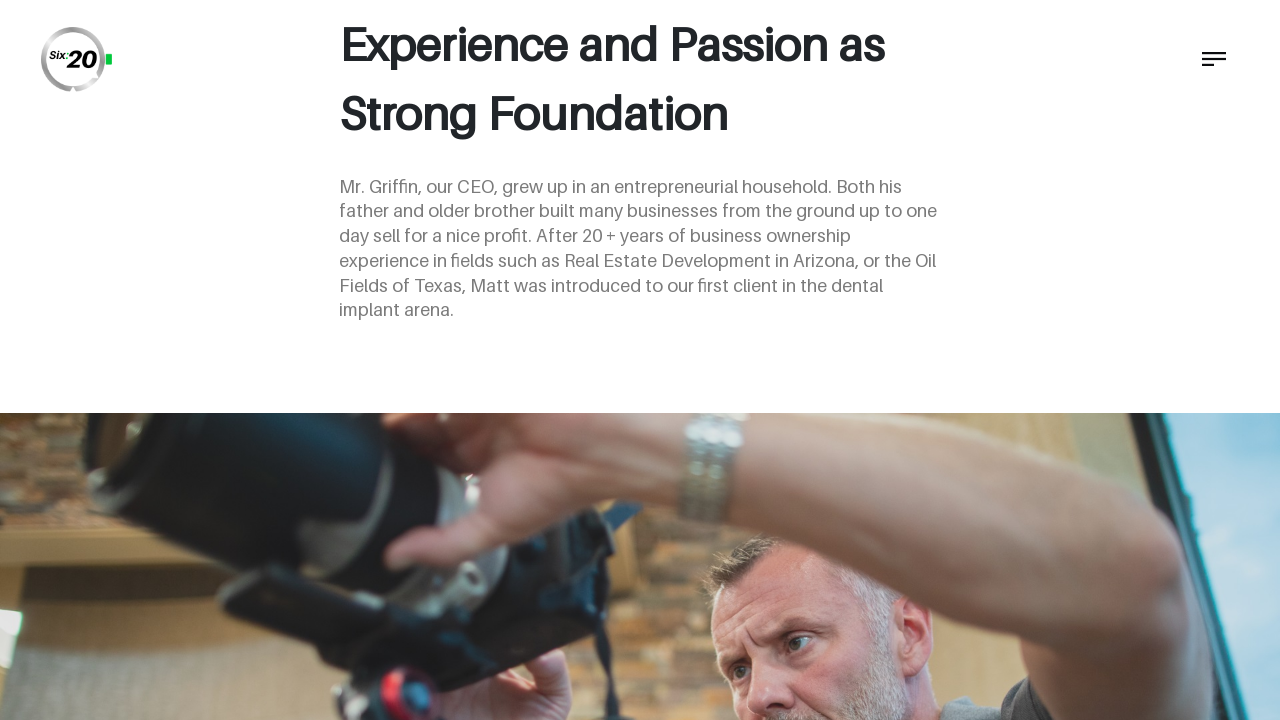

Scrolled to free consultation section
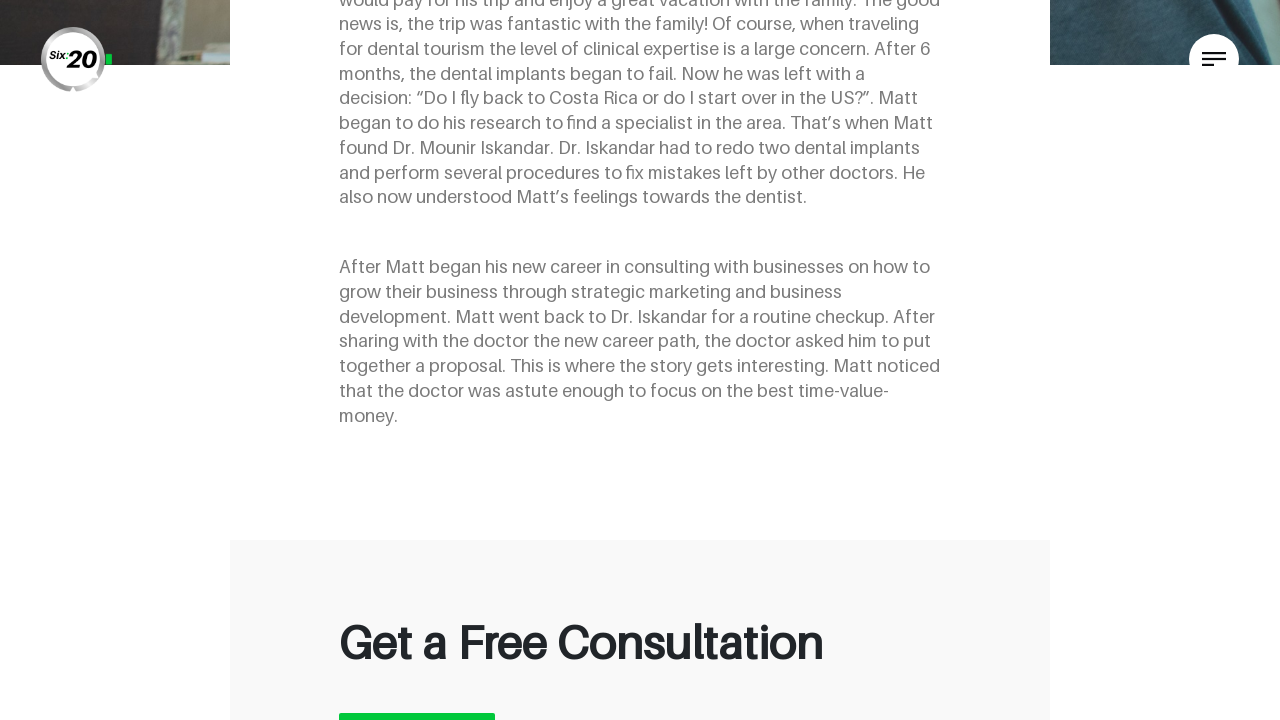

Scrolled to strategic section
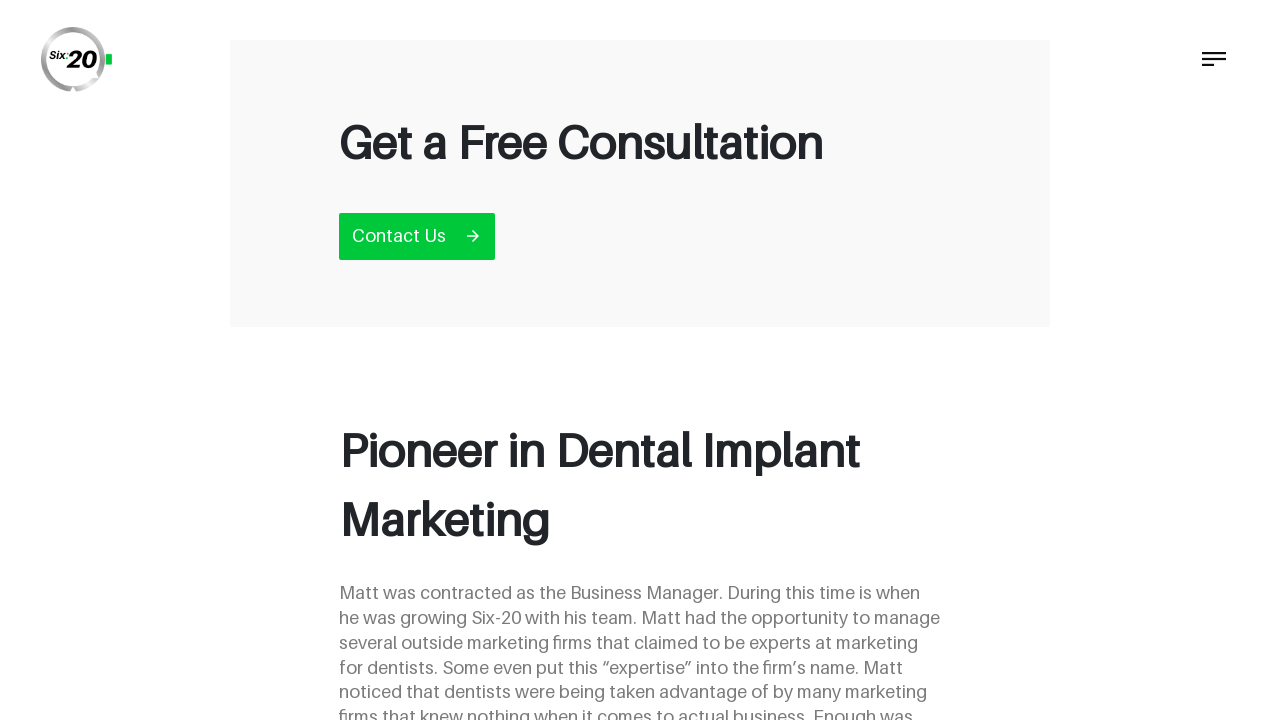

Scrolled to people/team section
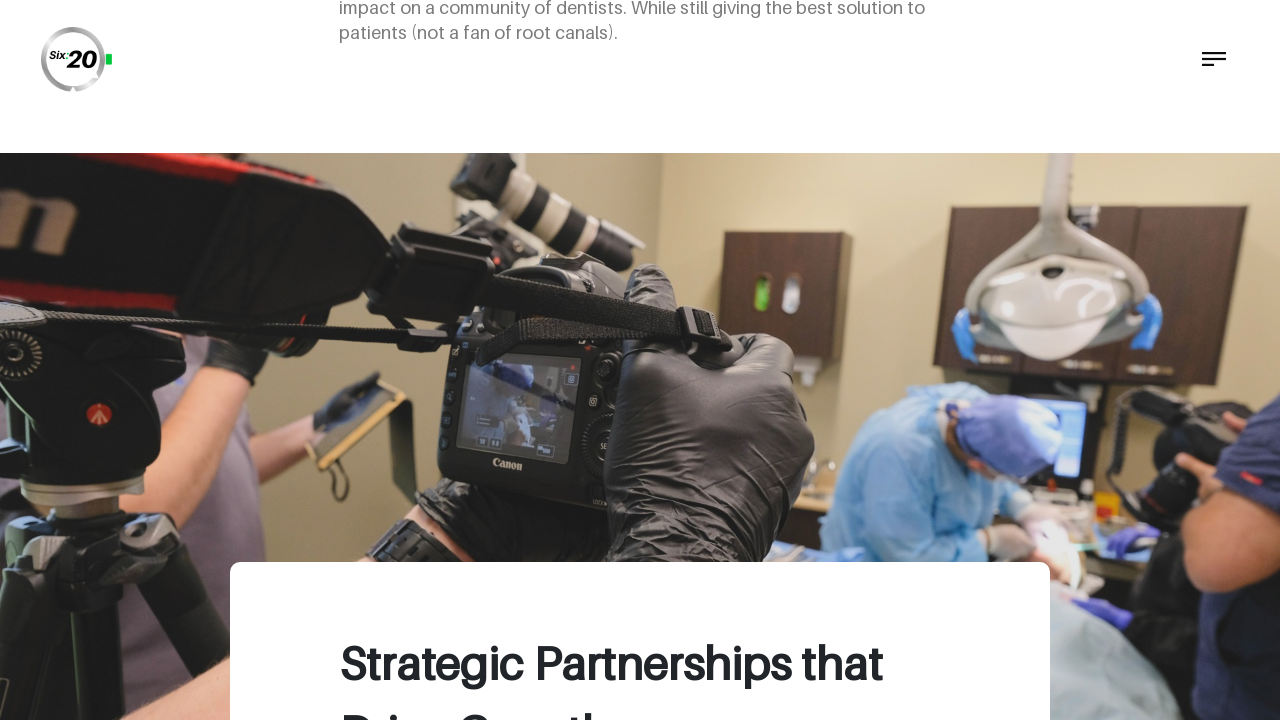

Clicked on team member Matt to show details at (394, 360) on xpath=//app-about-us/div[9]/div[2]/div[1]/div[1]/div[2]
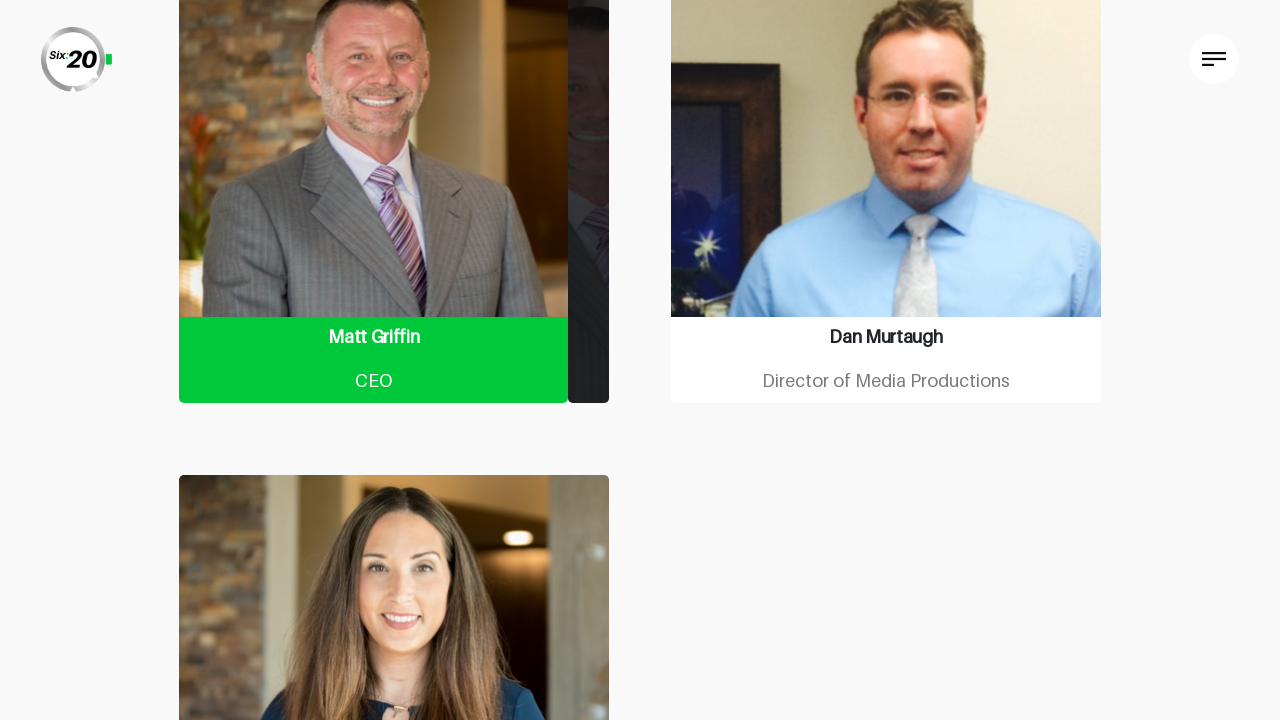

Clicked to expand Matt's detailed view at (394, 173) on xpath=//app-about-us/div[9]/div[2]/div[1]/div[2]/div[1]
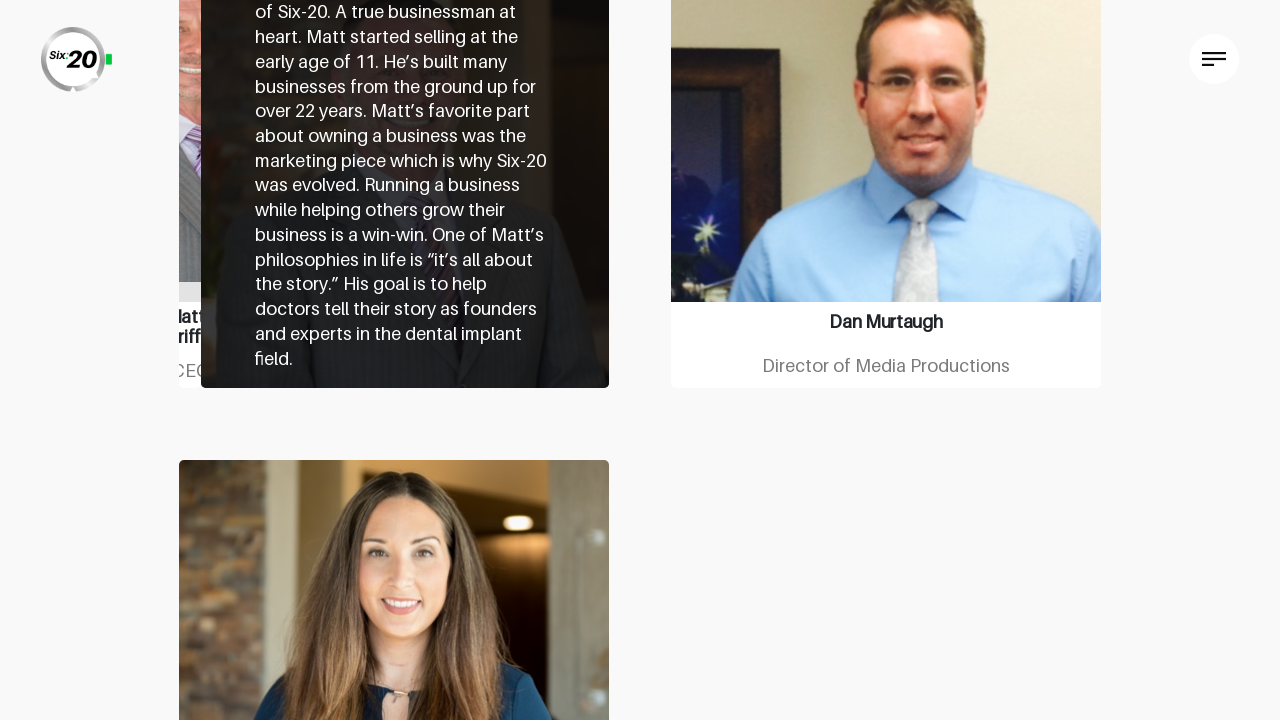

Scrolled to bottom of About Us page
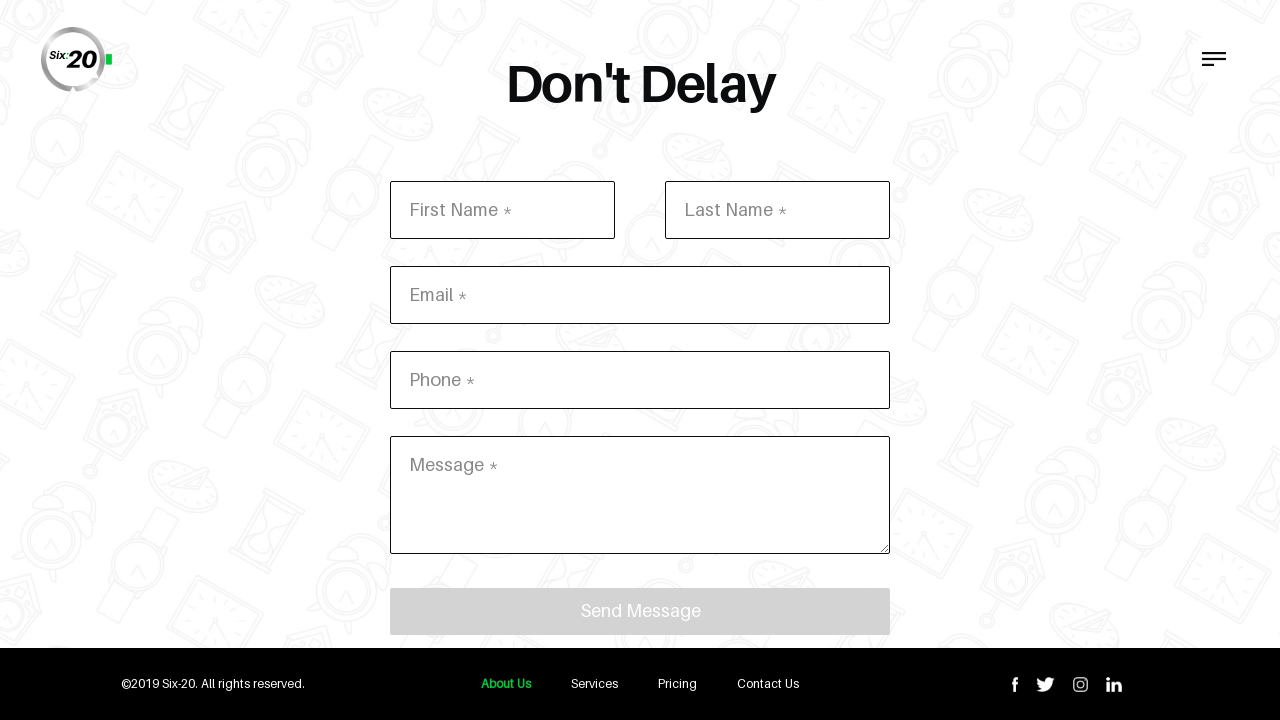

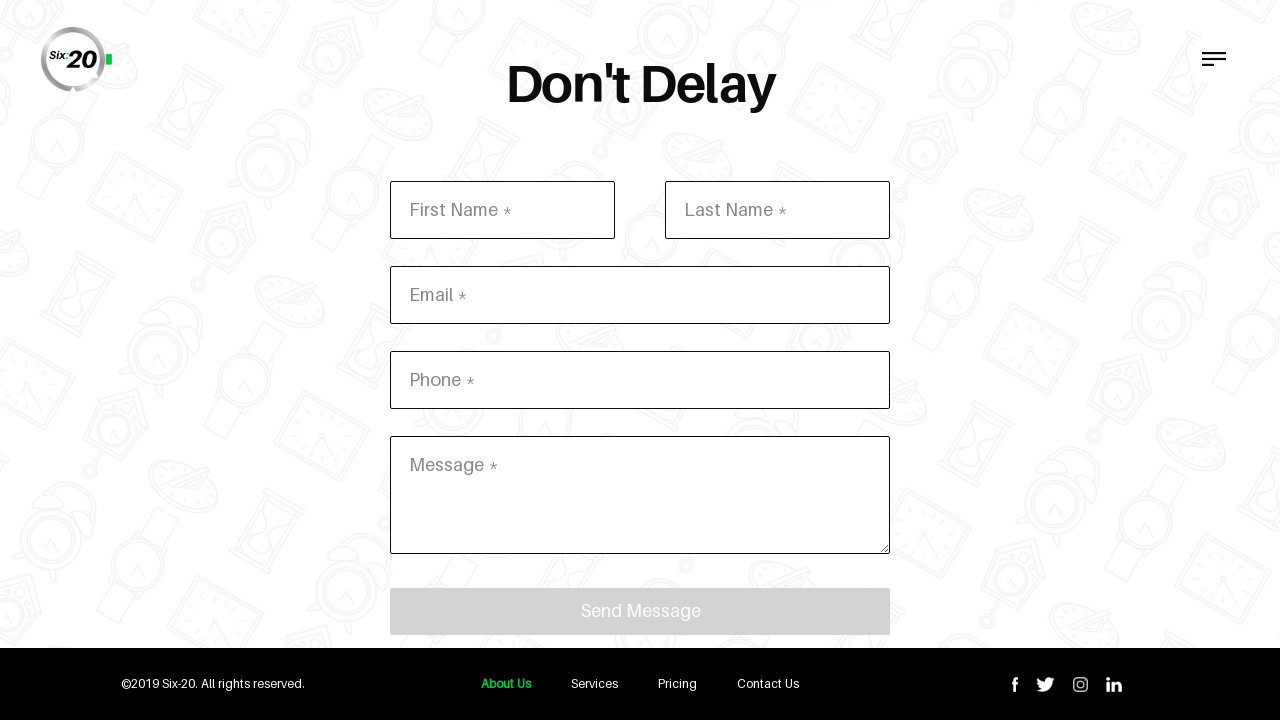